Tests entering a number in the first input field and verifies the value is correctly set

Starting URL: https://testsheepnz.github.io/BasicCalculator.html

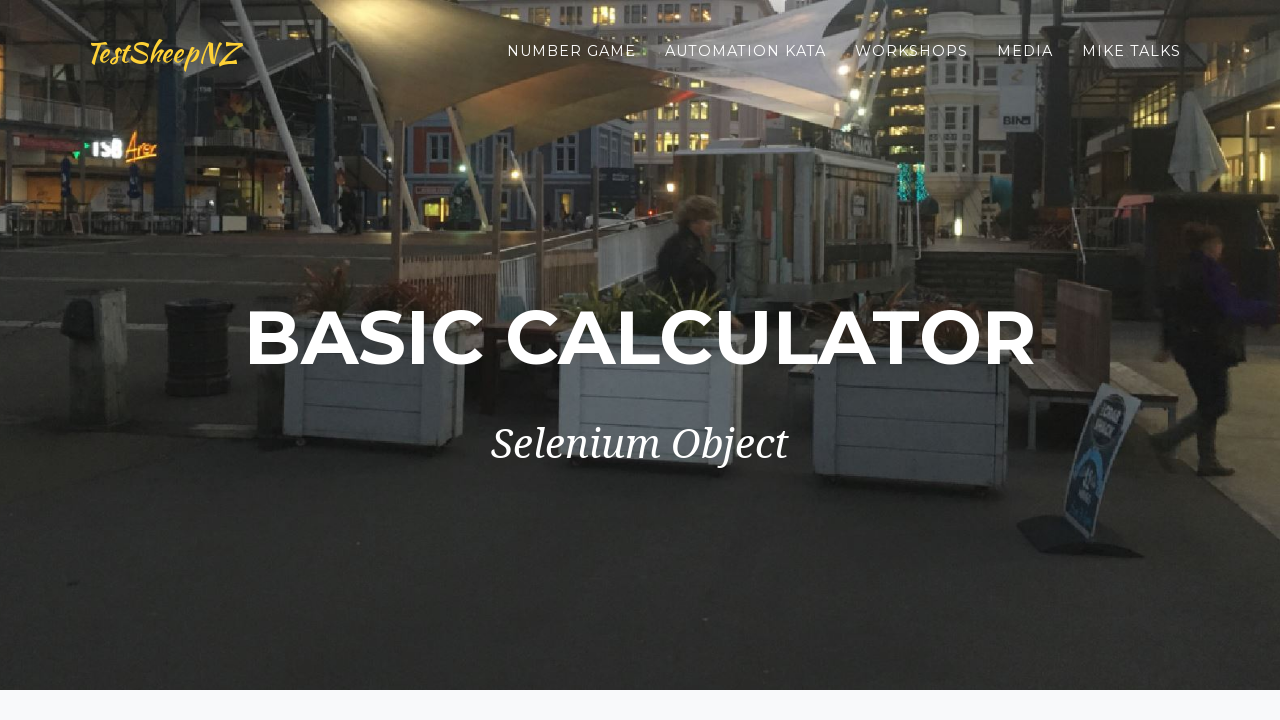

Navigated to BasicCalculator page
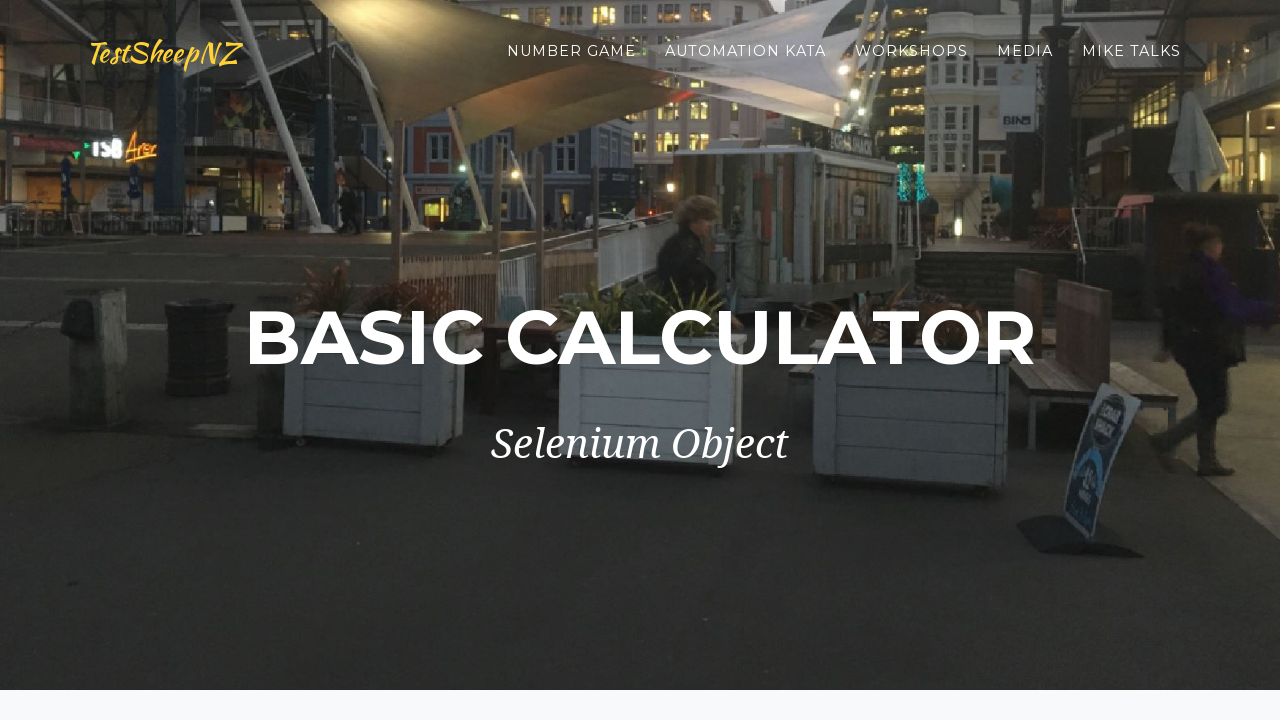

Filled first number field with '3' on #number1Field
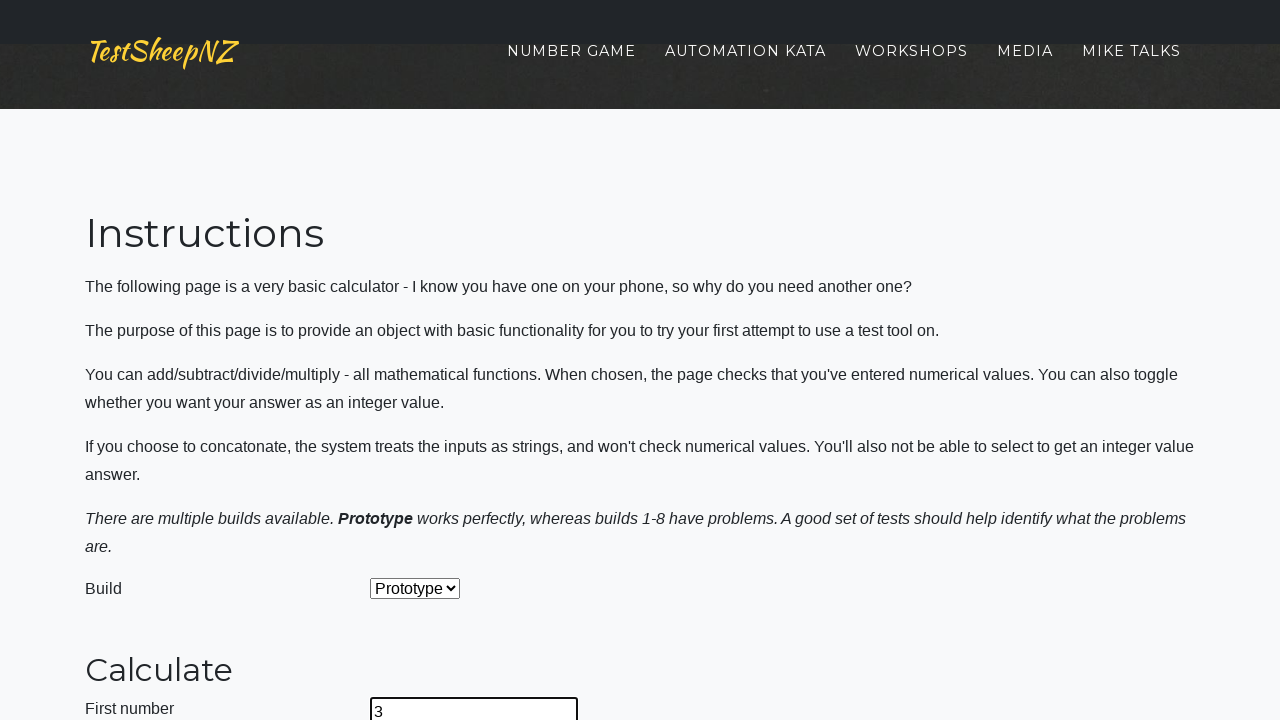

Retrieved input value from first number field
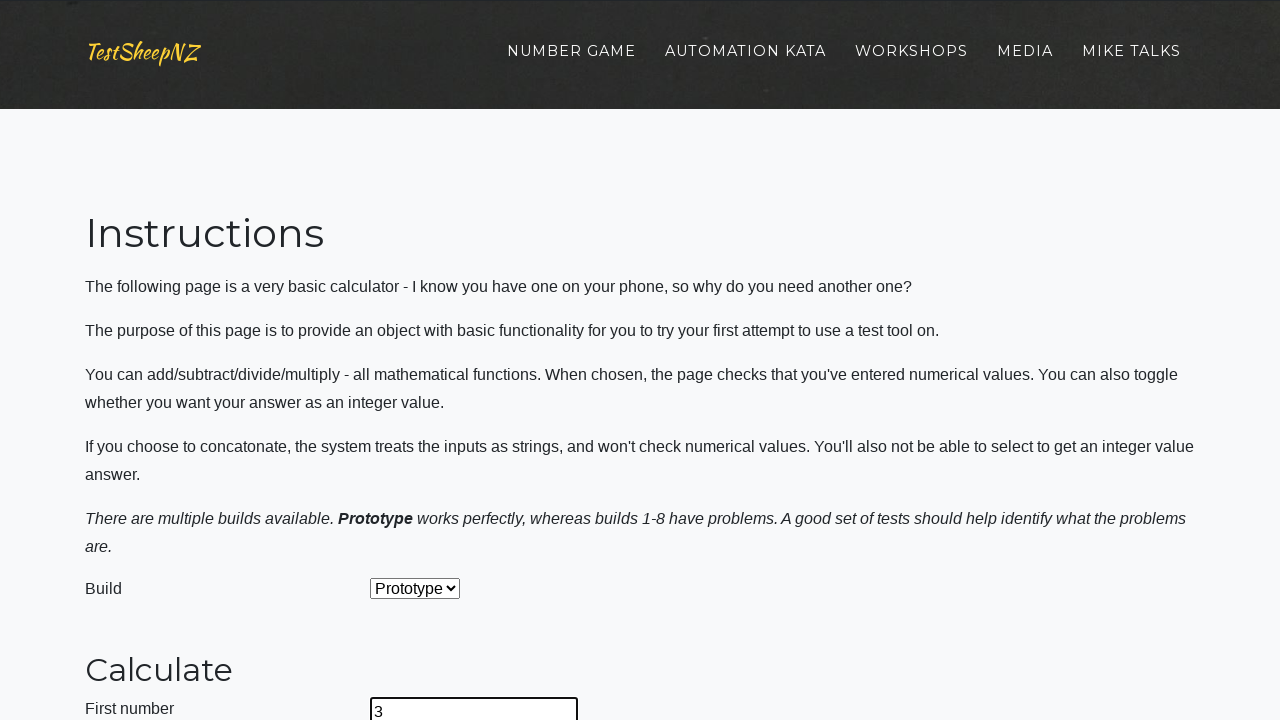

Verified that first number field contains correct value '3'
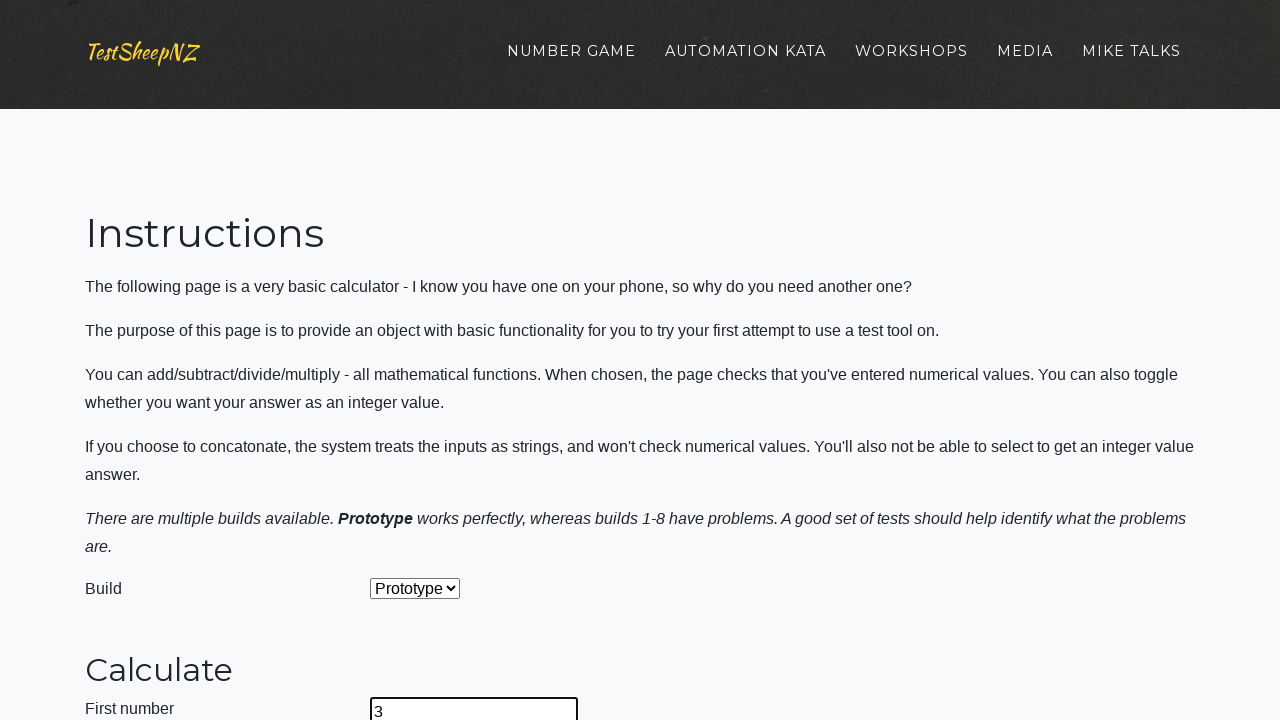

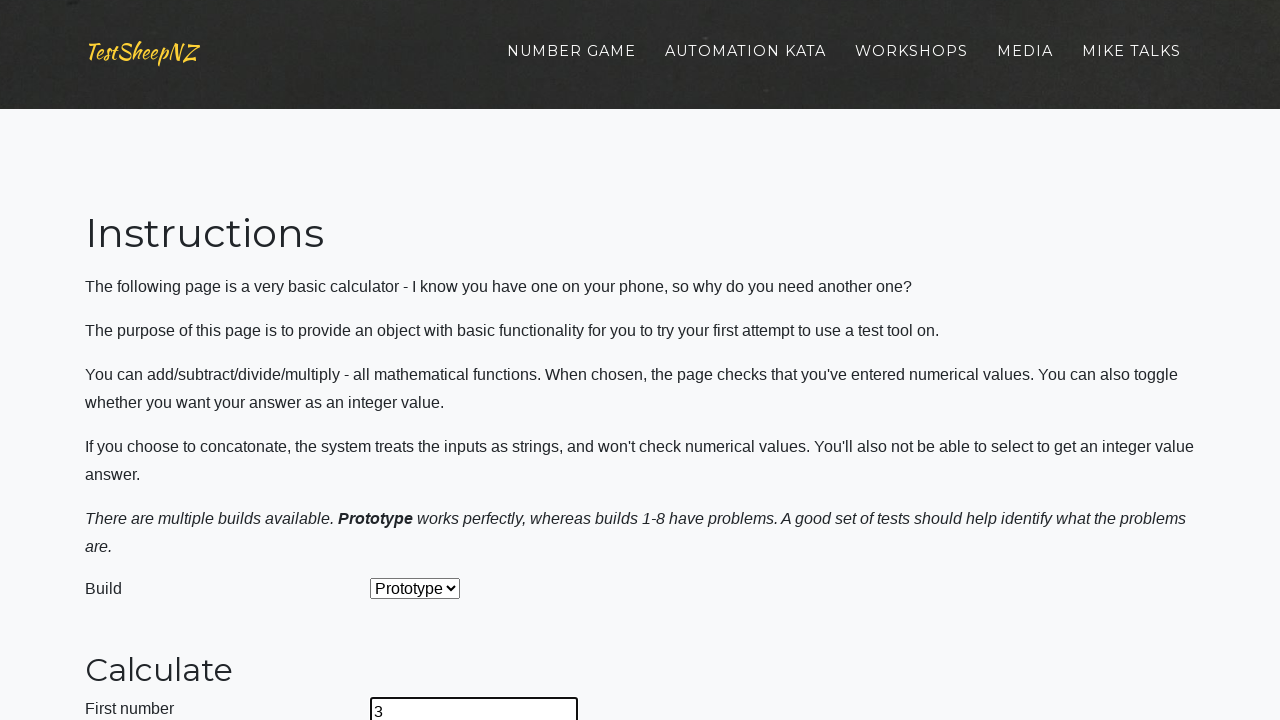